Tests keyboard interactions by clicking on an input field, holding Shift key, typing a character, and releasing Shift to produce an uppercase letter.

Starting URL: https://the-internet.herokuapp.com/key_presses

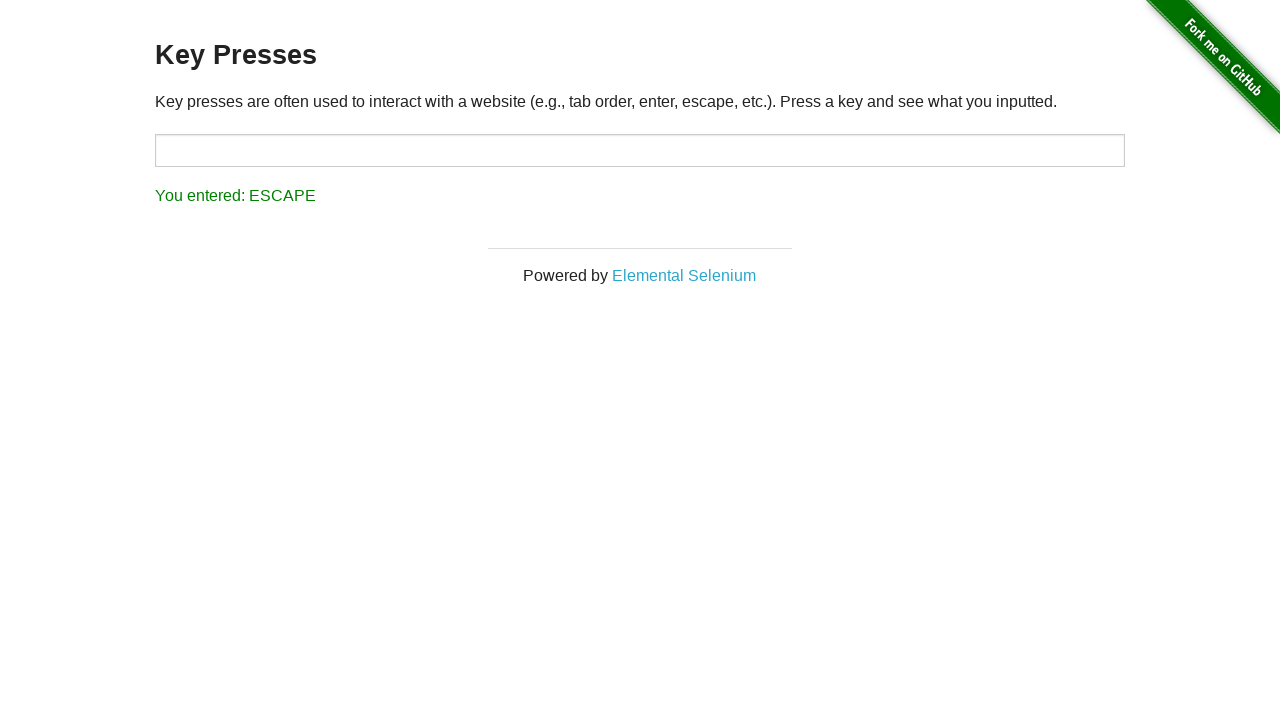

Clicked on the target input field at (640, 150) on #target
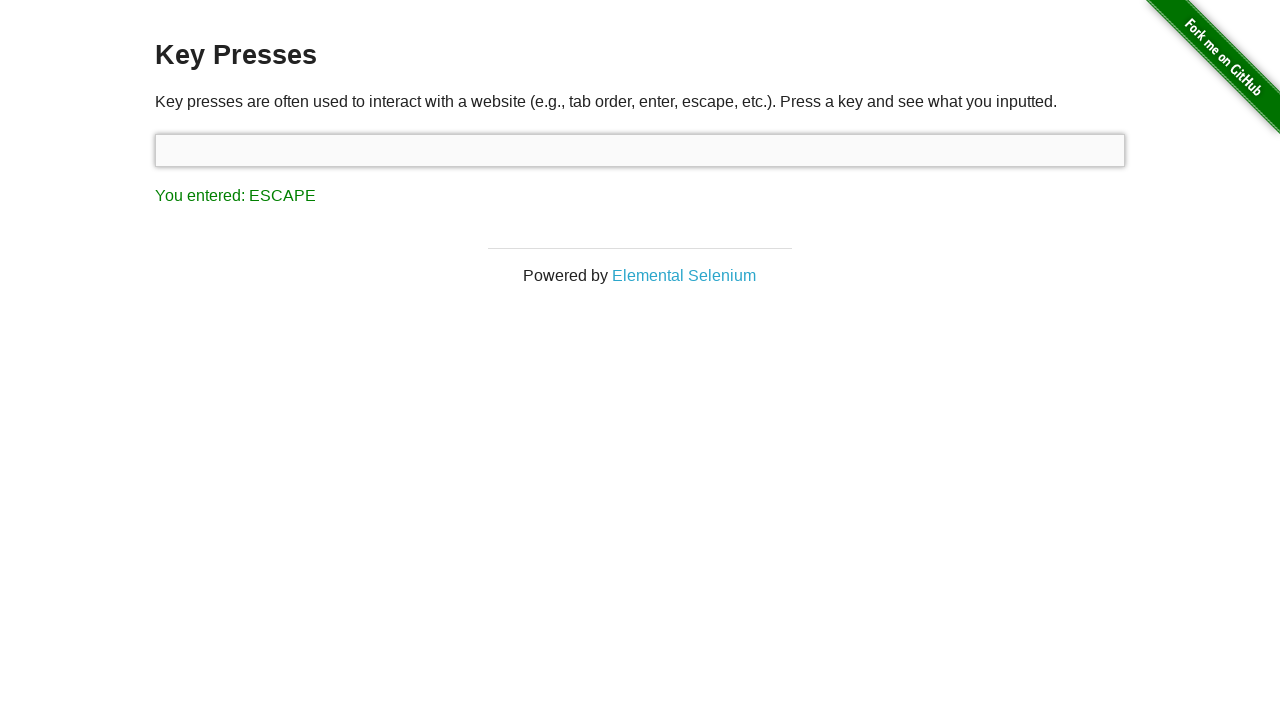

Held down Shift key
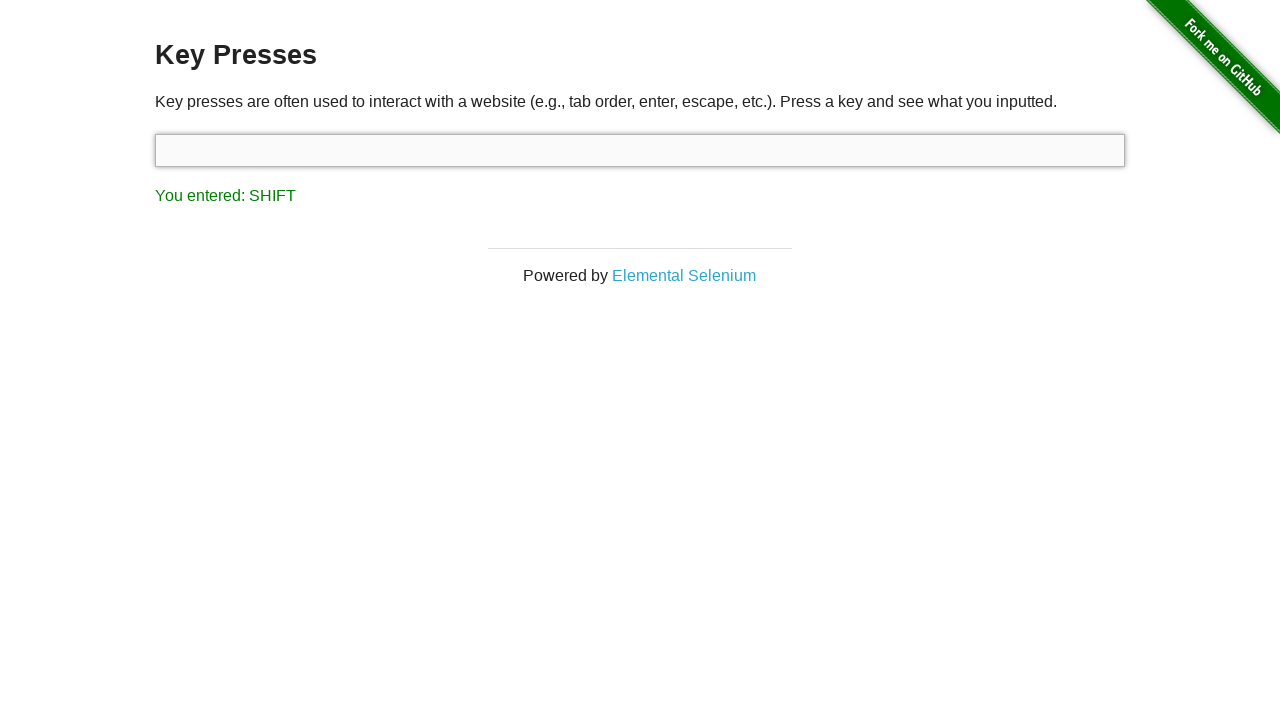

Pressed 's' key while Shift is held
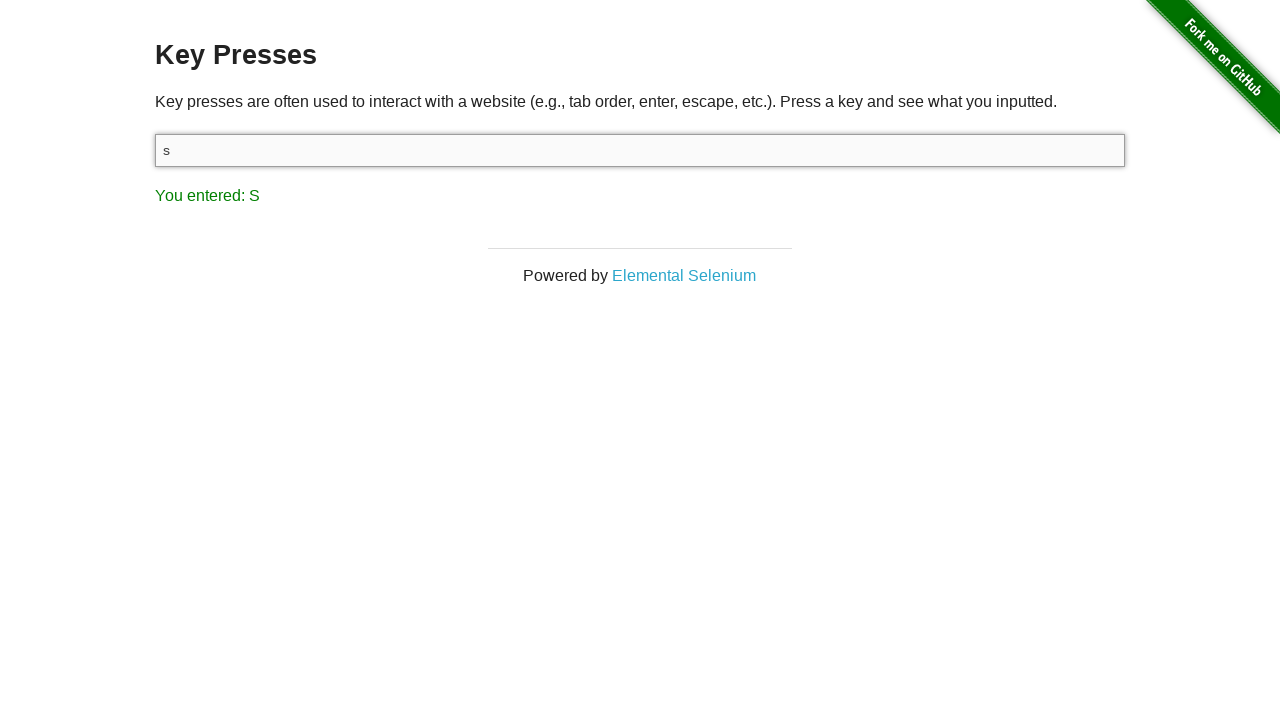

Released Shift key, producing uppercase 'S'
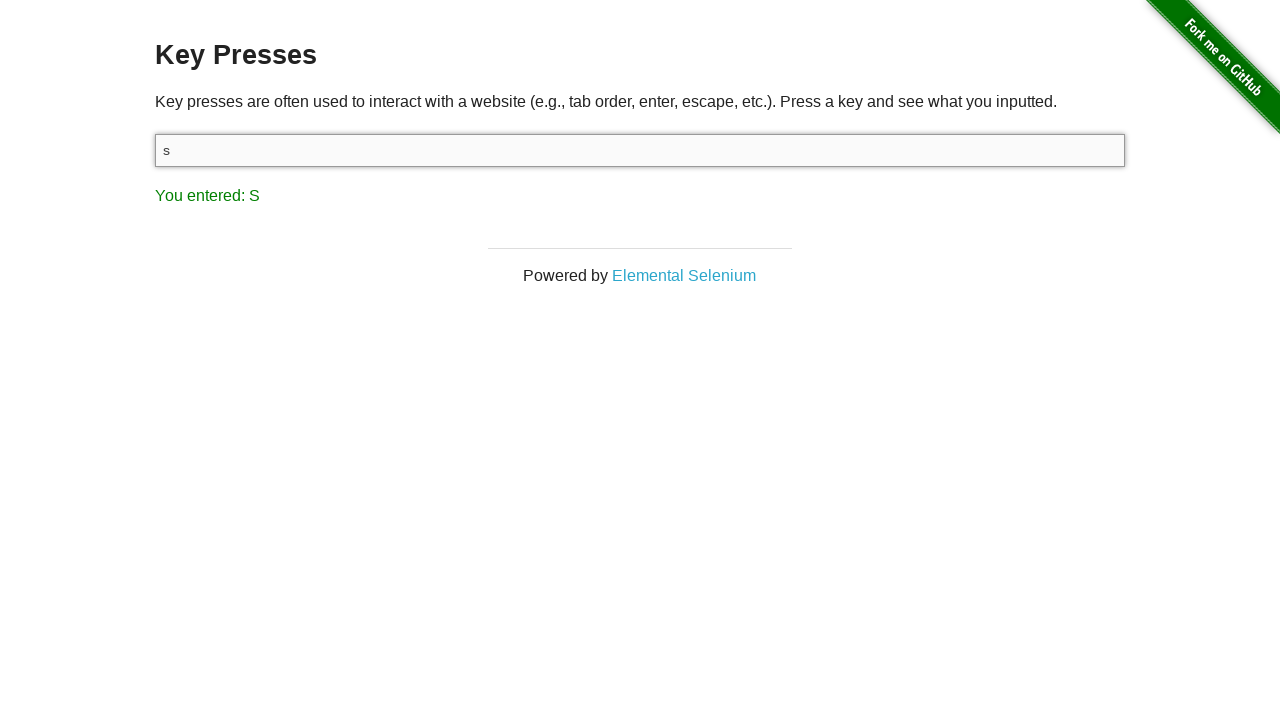

Result element loaded and displayed
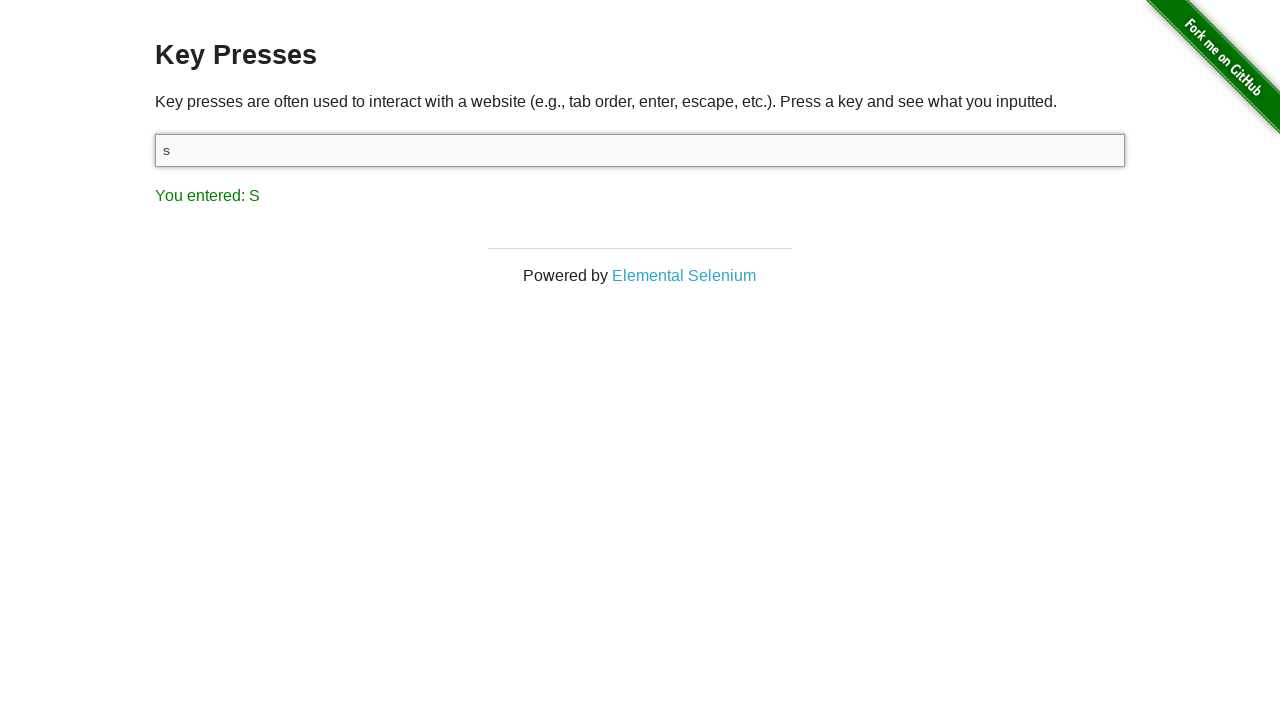

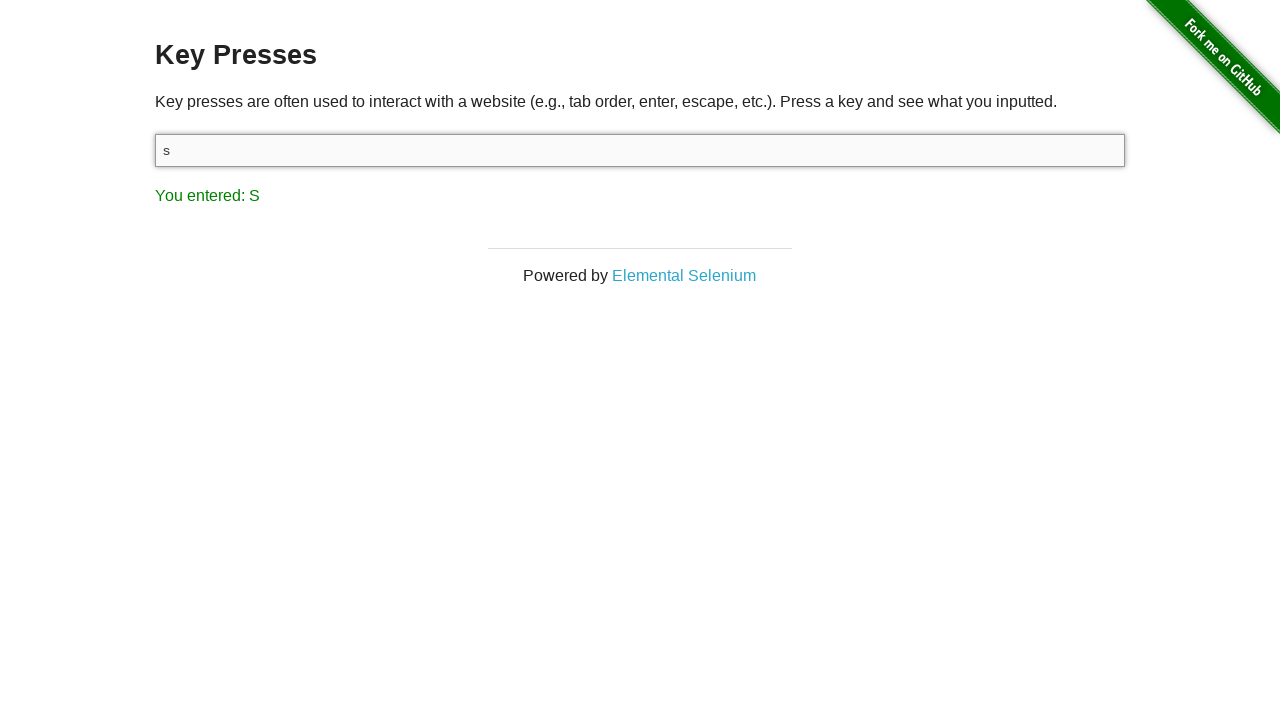